Tests drag and drop functionality by dragging an element to a target drop zone and verifying the drop was successful

Starting URL: https://testautomationpractice.blogspot.com/

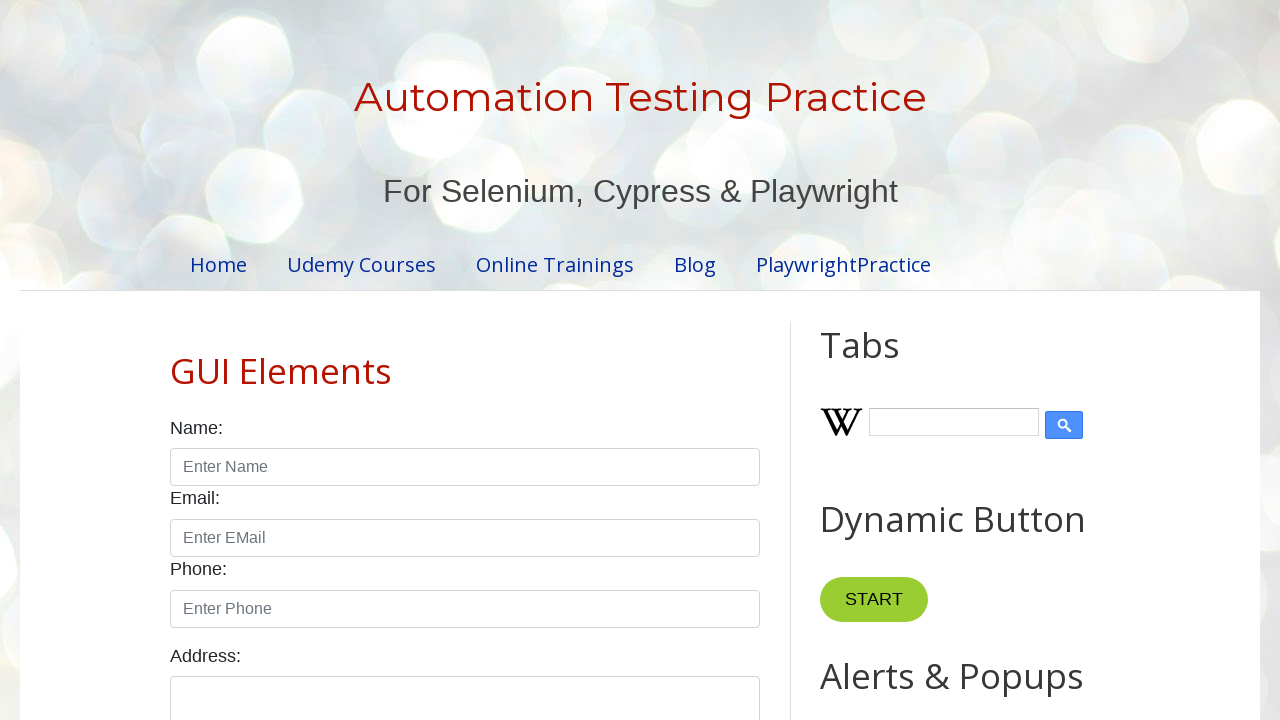

Navigated to test automation practice website
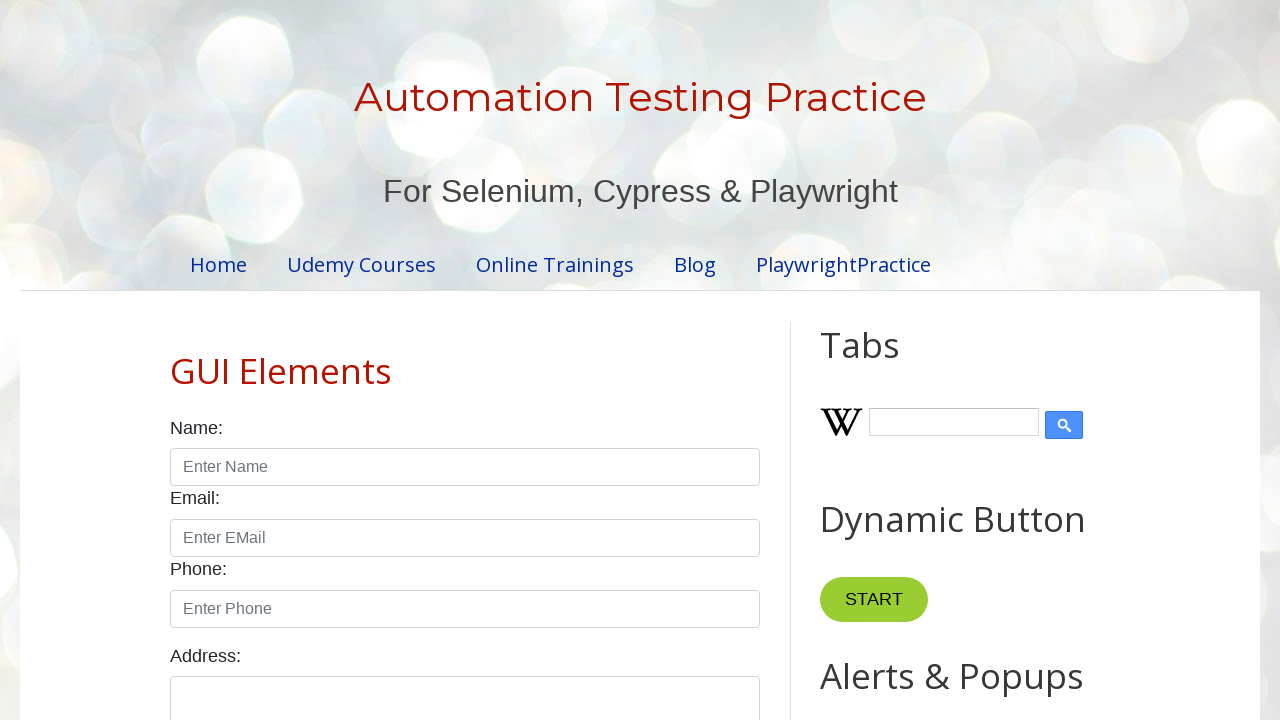

Located draggable element 'Drag me to my target'
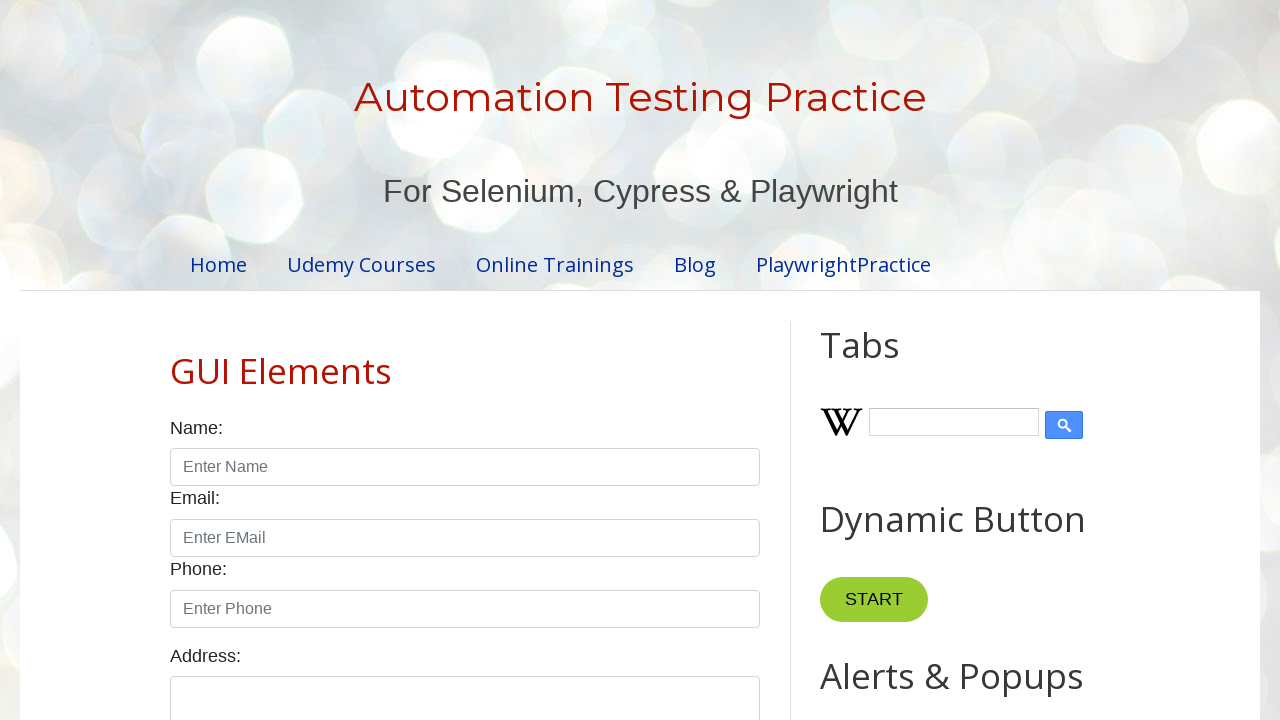

Located target drop zone element
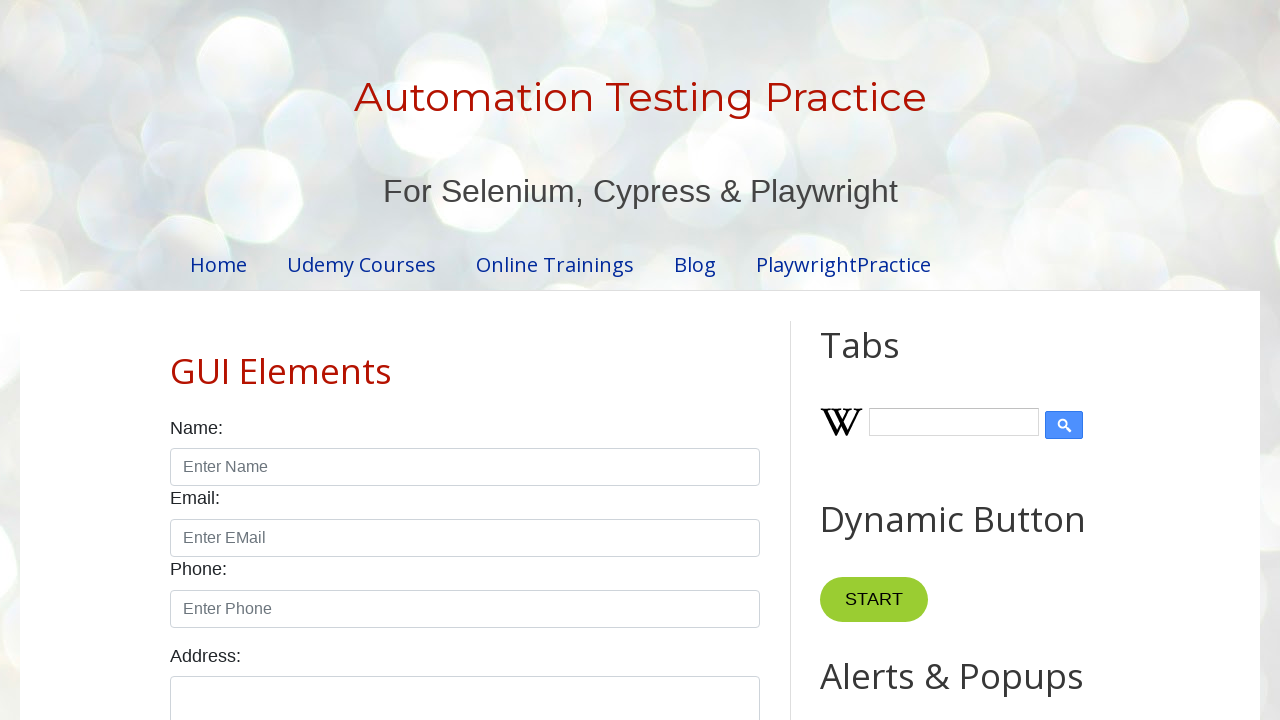

Dragged element to target drop zone at (1015, 404)
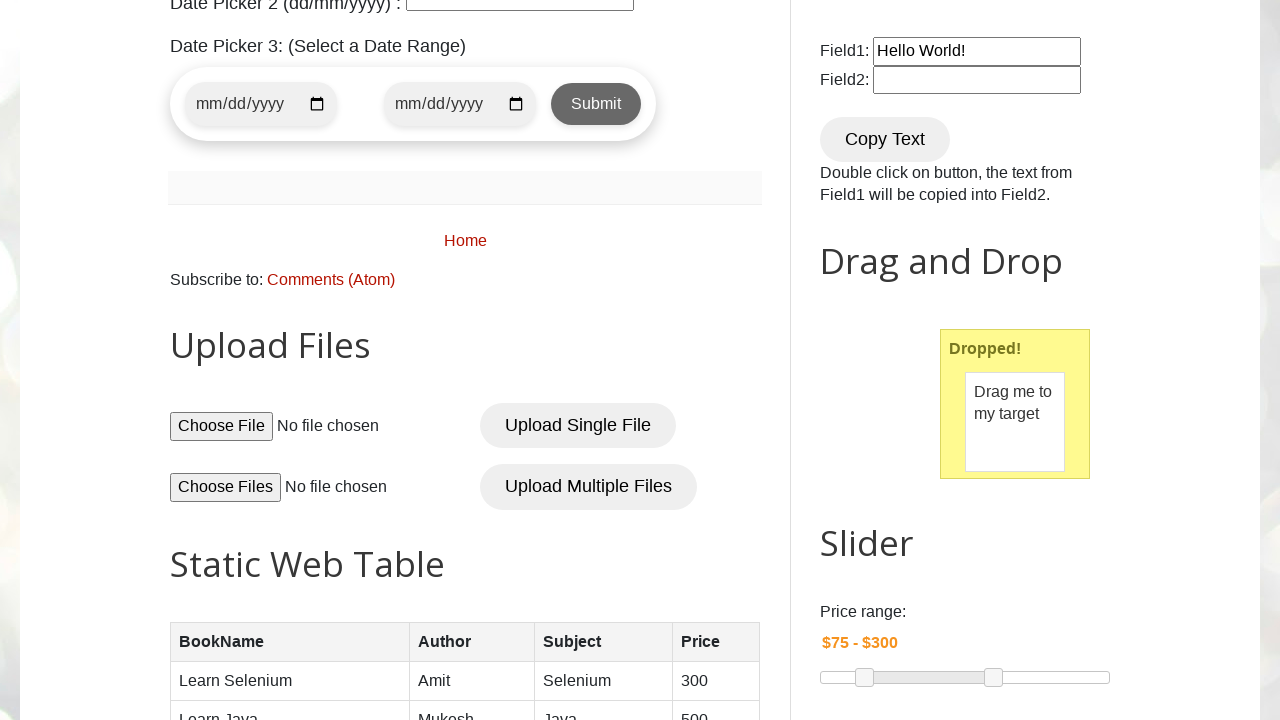

Retrieved dropped element text content
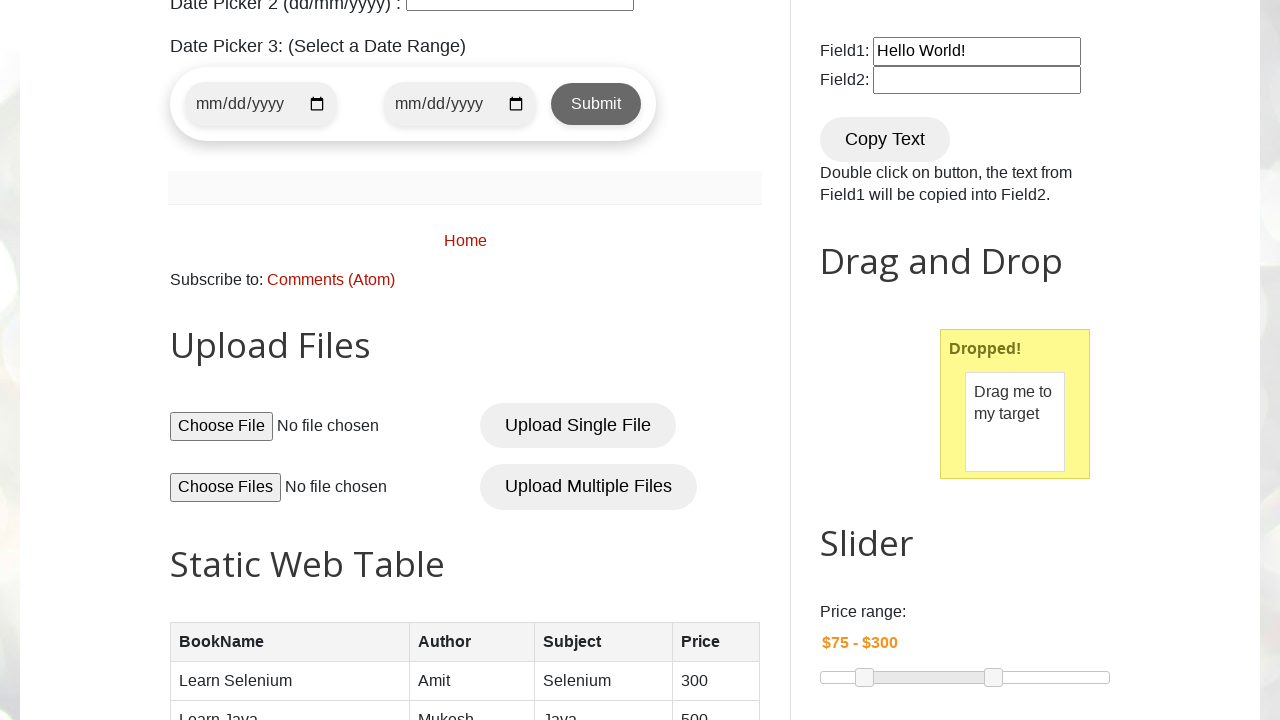

Verified that drop was successful with text 'Dropped!'
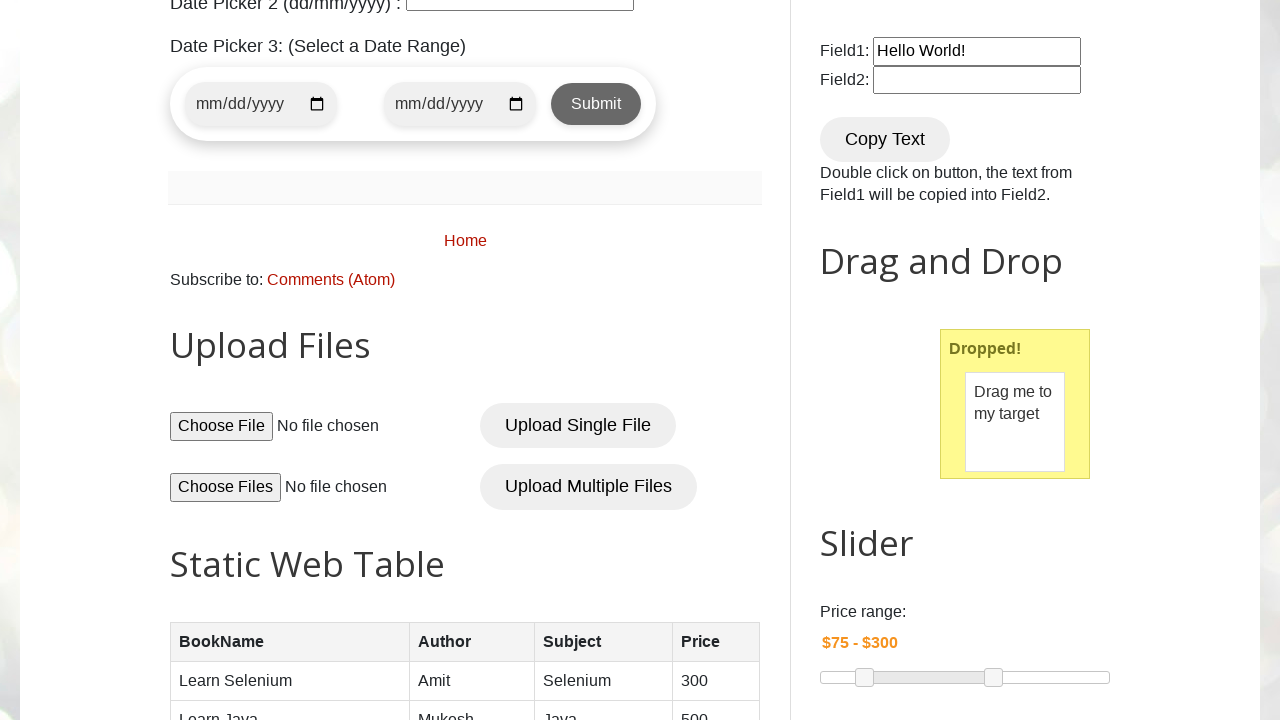

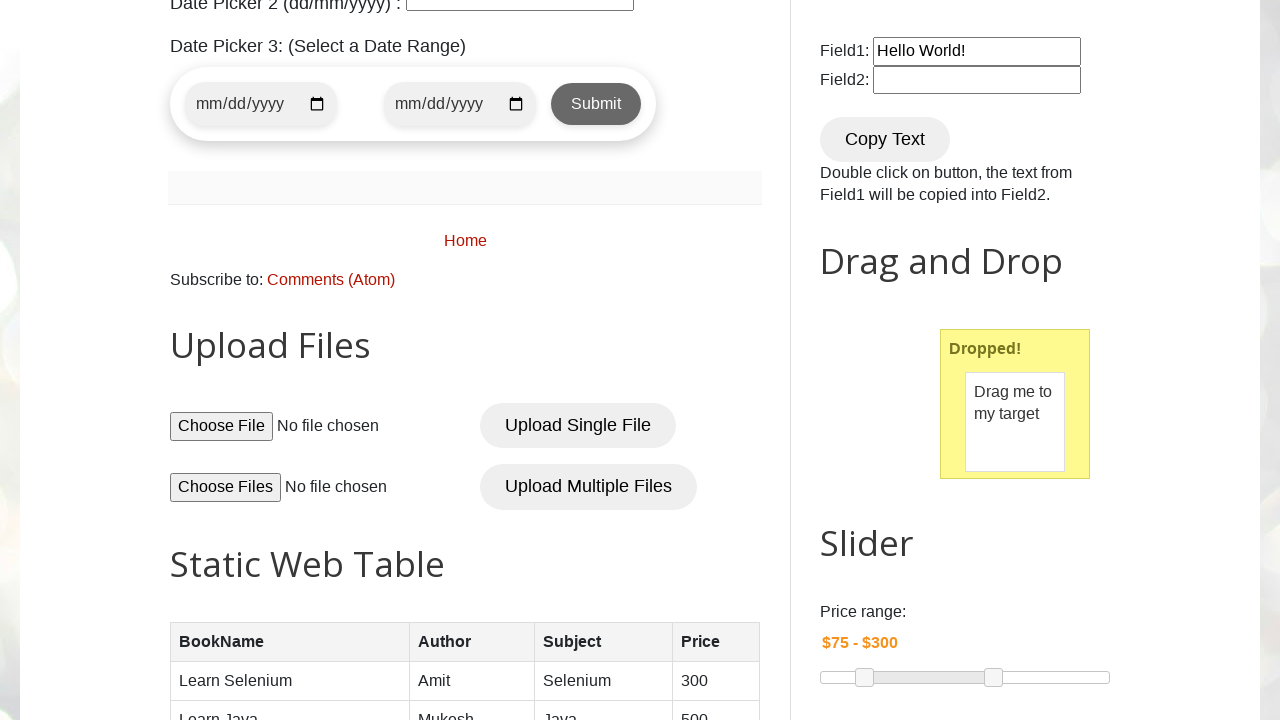